Tests a banking project demo by navigating through the UI, clicking buttons to access a form, and filling in customer registration fields with random first name, last name, and postal code values

Starting URL: https://www.globalsqa.com/angularJs-protractor/BankingProject/#/login

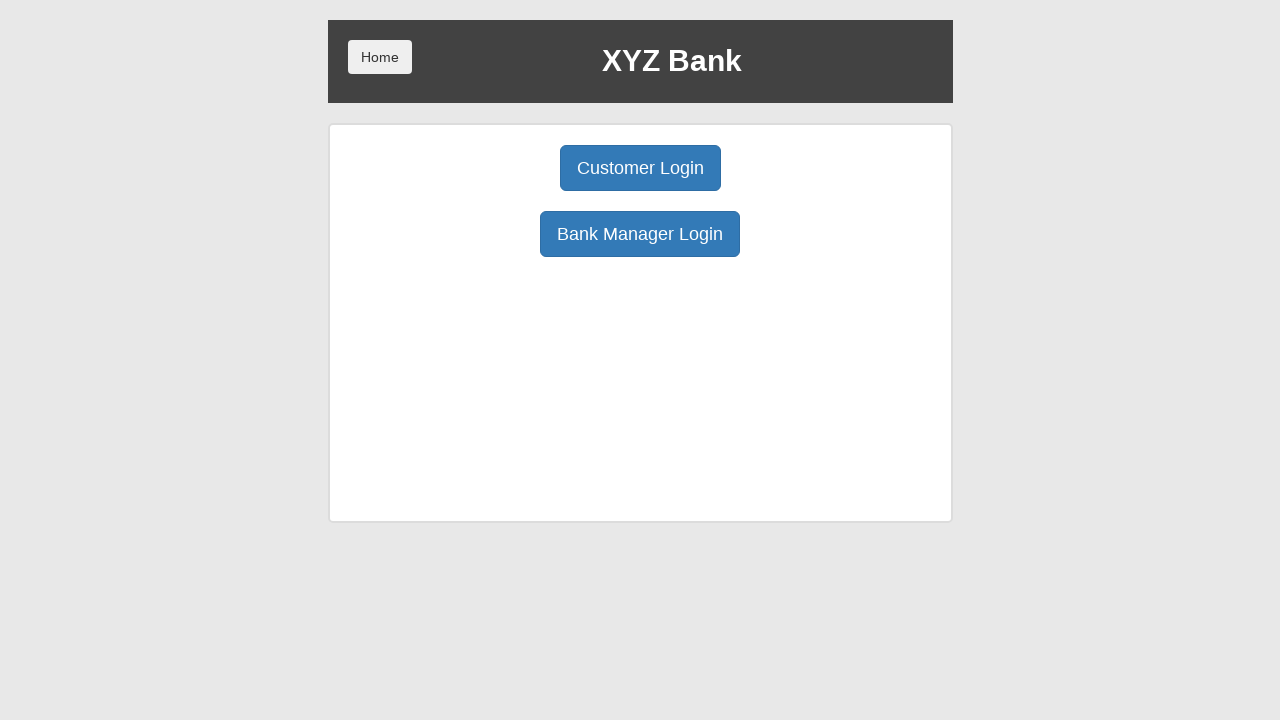

Clicked Bank Manager Login button at (640, 234) on xpath=/html/body/div/div/div[2]/div/div[1]/div[2]/button
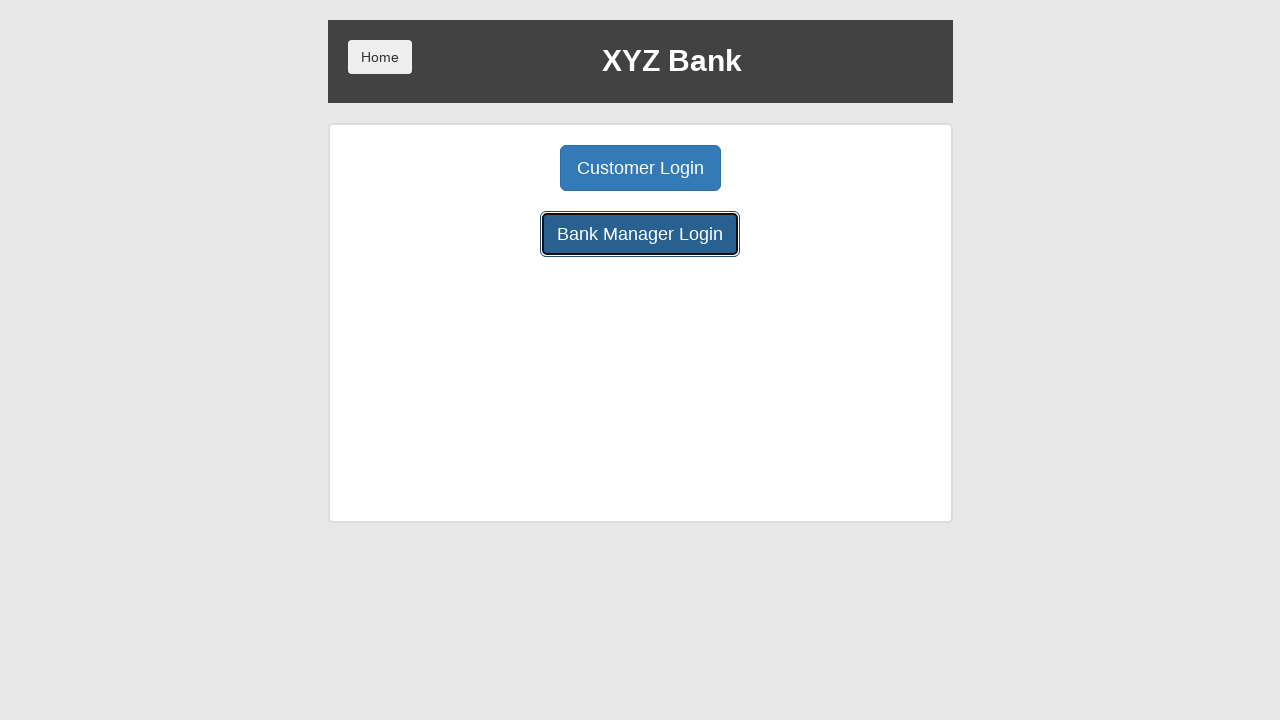

Clicked Add Customer button at (502, 168) on xpath=/html/body/div/div/div[2]/div/div[1]/button[1]
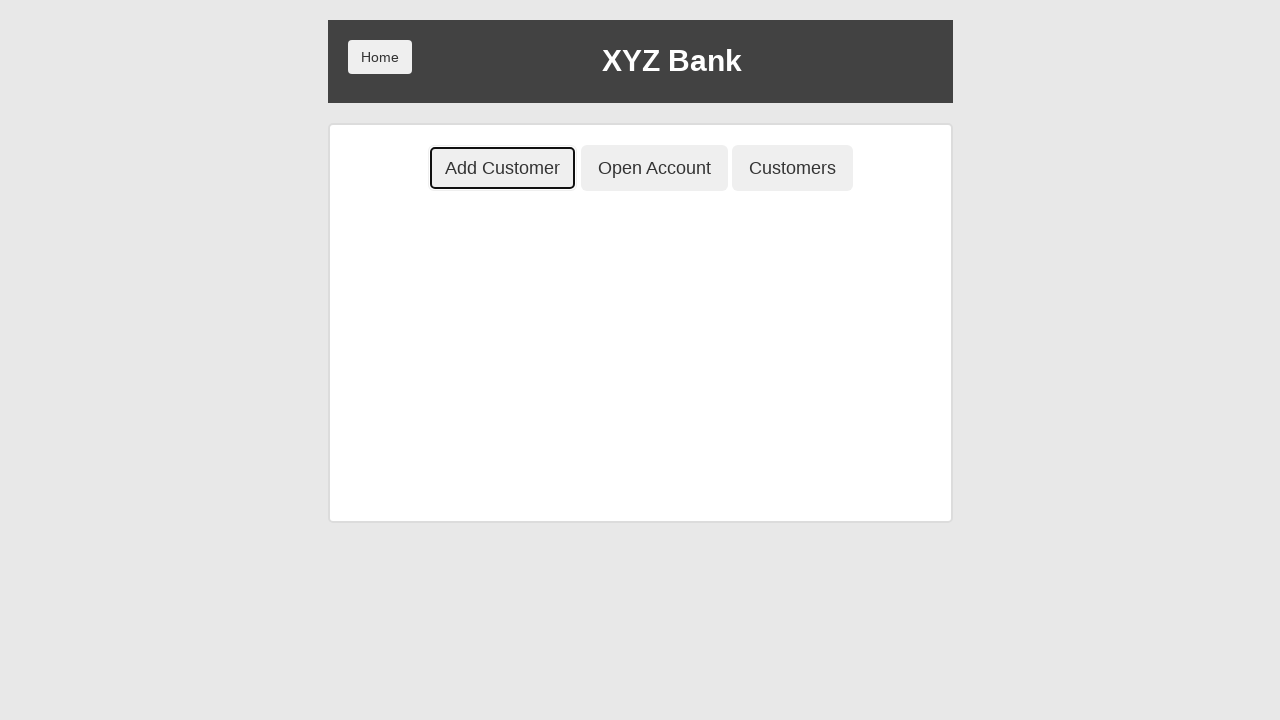

Filled first name field with 'marwa' on xpath=/html/body/div/div/div[2]/div/div[2]/div/div/form/div[1]/input
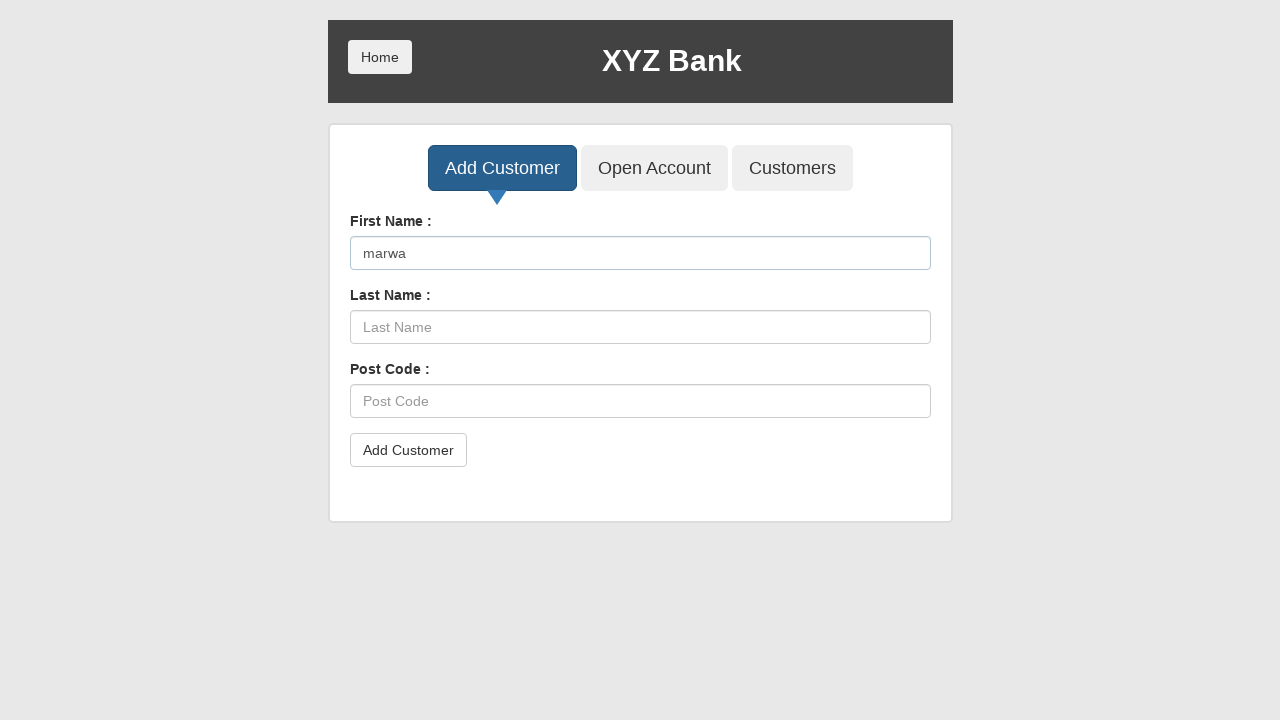

Filled last name field with 'mahmoud' on xpath=/html/body/div/div/div[2]/div/div[2]/div/div/form/div[2]/input
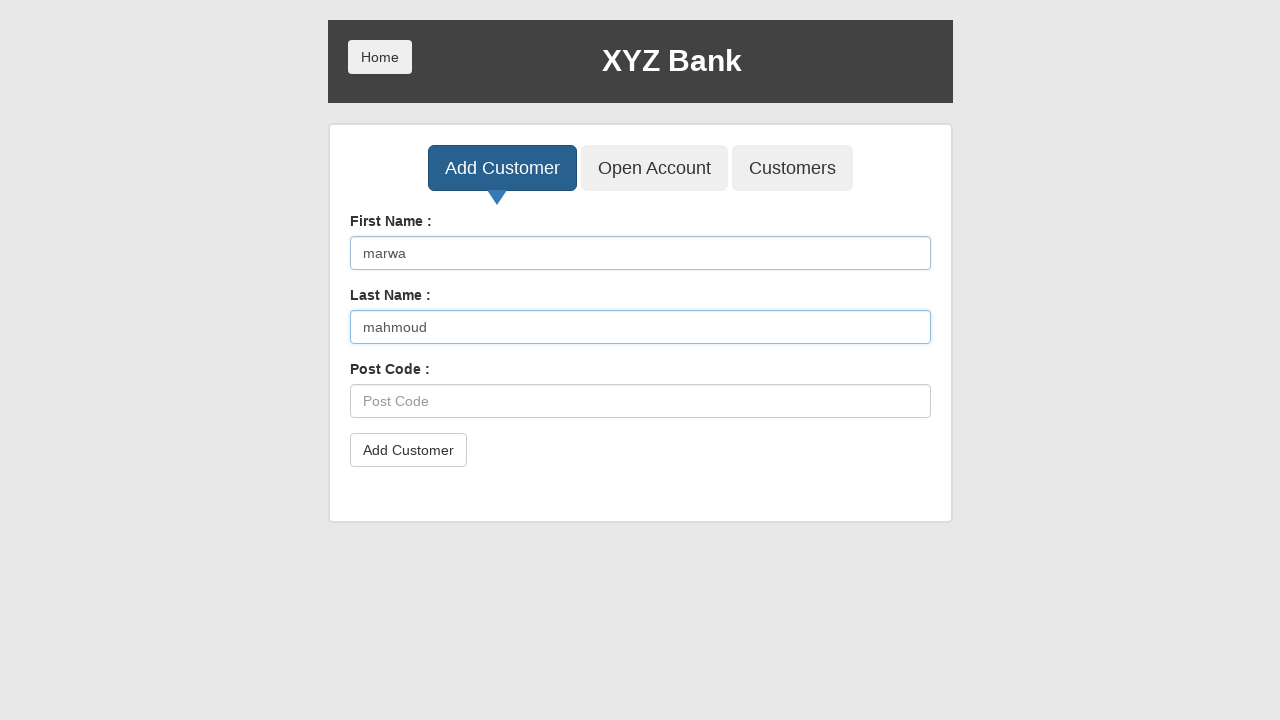

Filled postal code field with '7429' on xpath=/html/body/div/div/div[2]/div/div[2]/div/div/form/div[3]/input
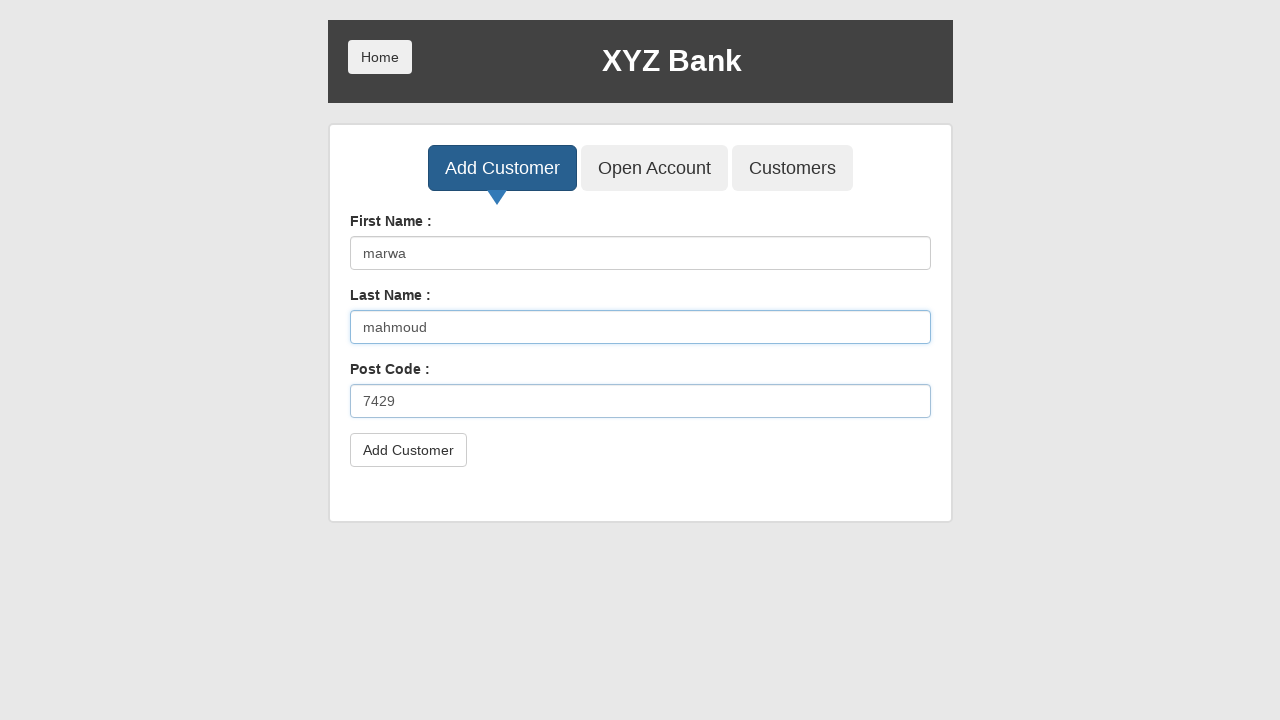

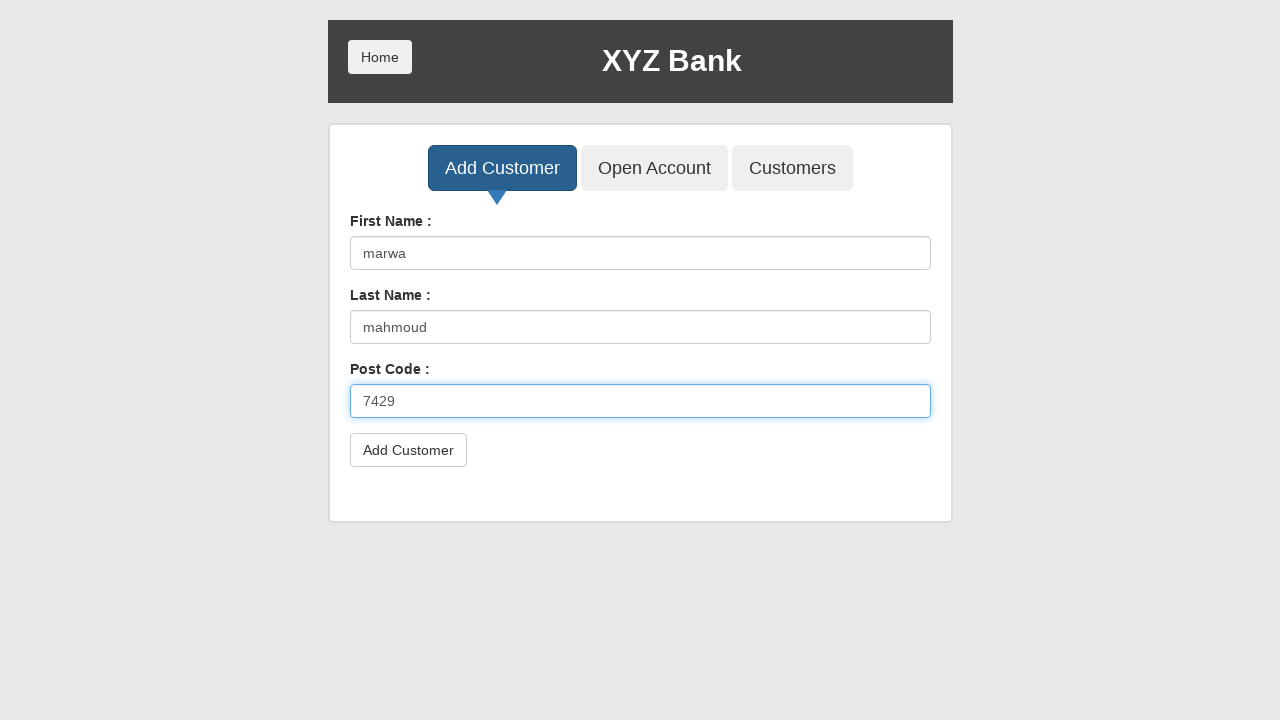